Navigates to login page and verifies email field is present

Starting URL: https://cannatrader-frontend.vercel.app/home

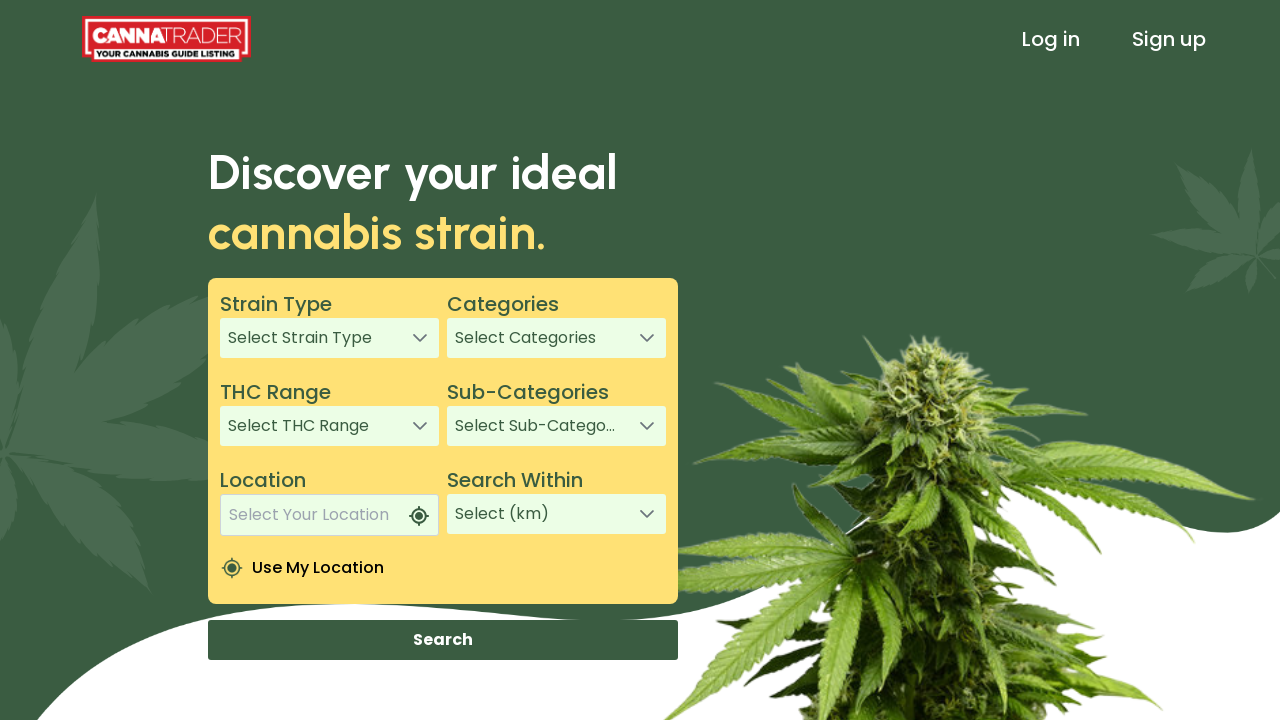

Clicked sign in link in header at (1051, 39) on xpath=/html/body/app-root/app-header/div[1]/header/div[3]/a[1]
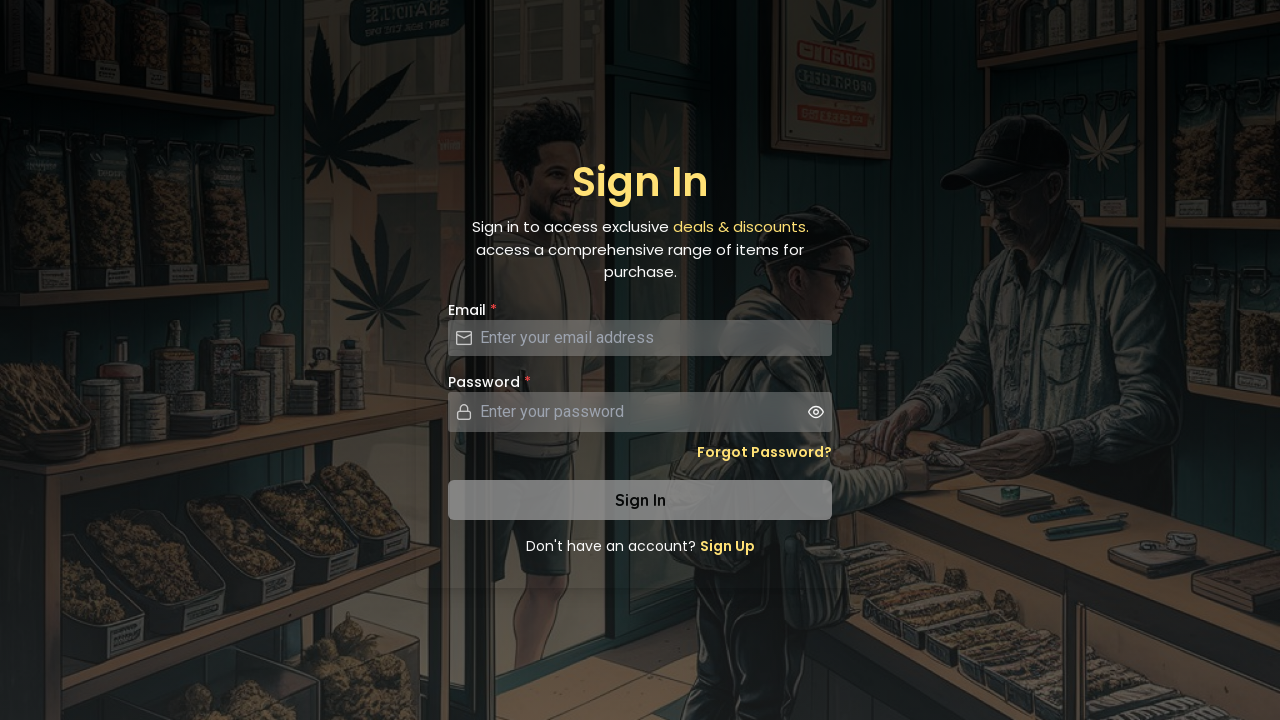

Email field is present on login page
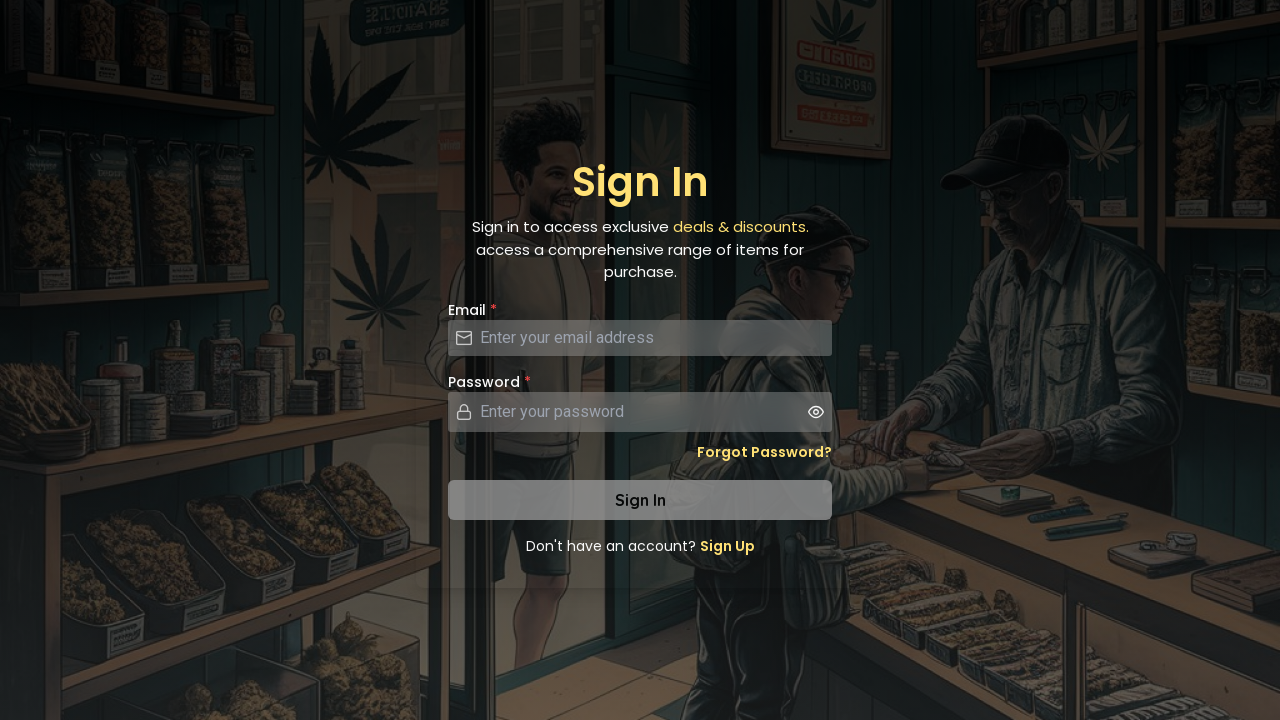

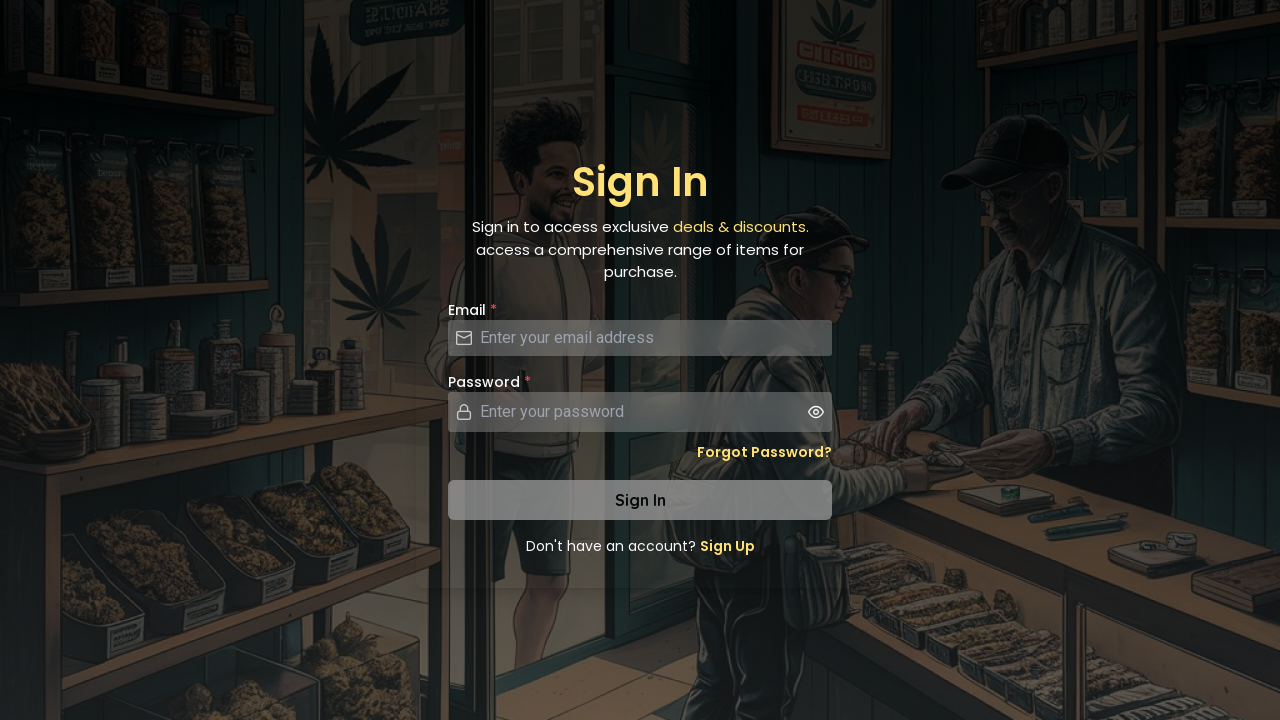